Fills out a practice form on DemoQA website with personal information including name, email, gender, and phone number

Starting URL: https://demoqa.com/automation-practice-form

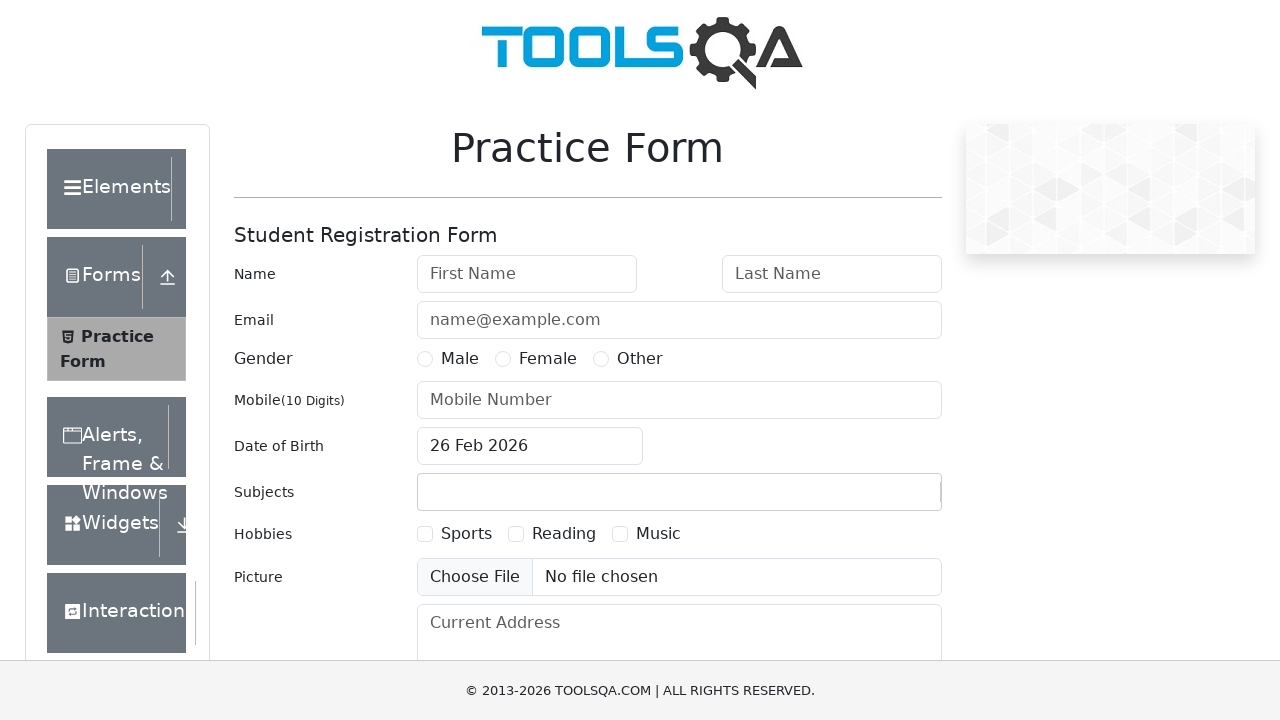

Filled first name field with 'Subhash' on #firstName
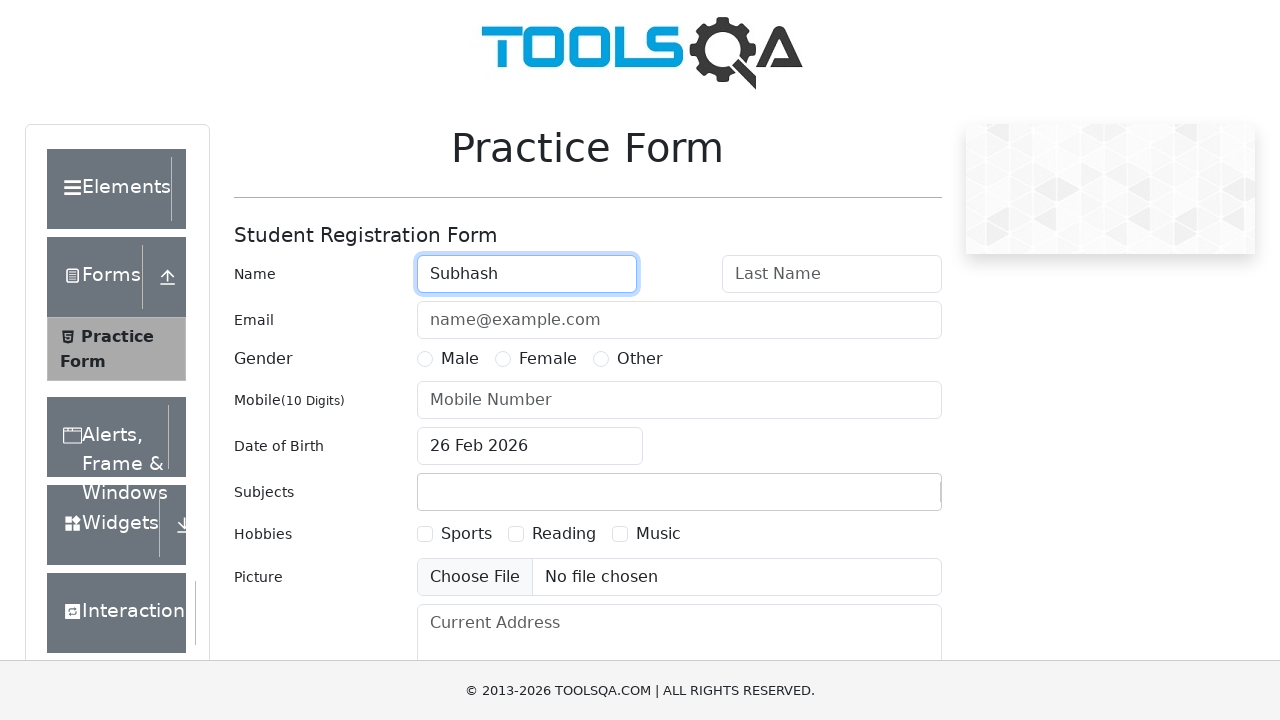

Filled last name field with 'Pandit' on #lastName
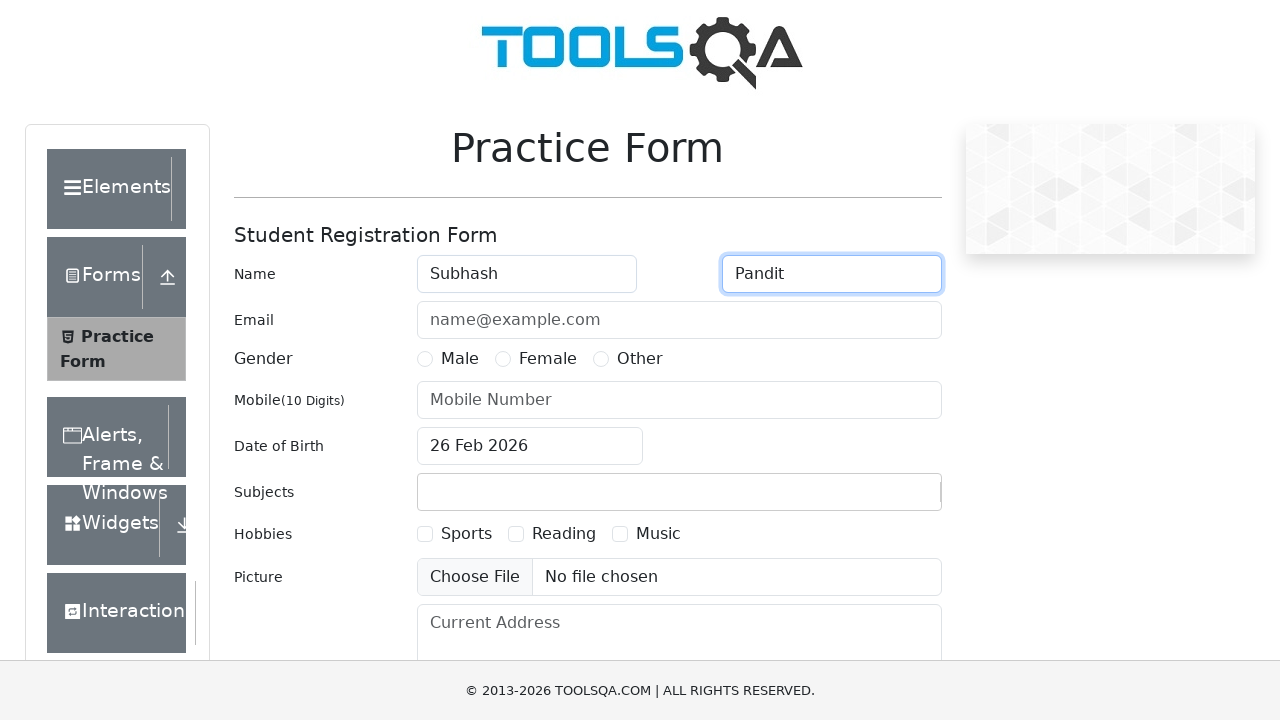

Filled email address field with 'subhashpandit5555@gmail.com' on #userEmail
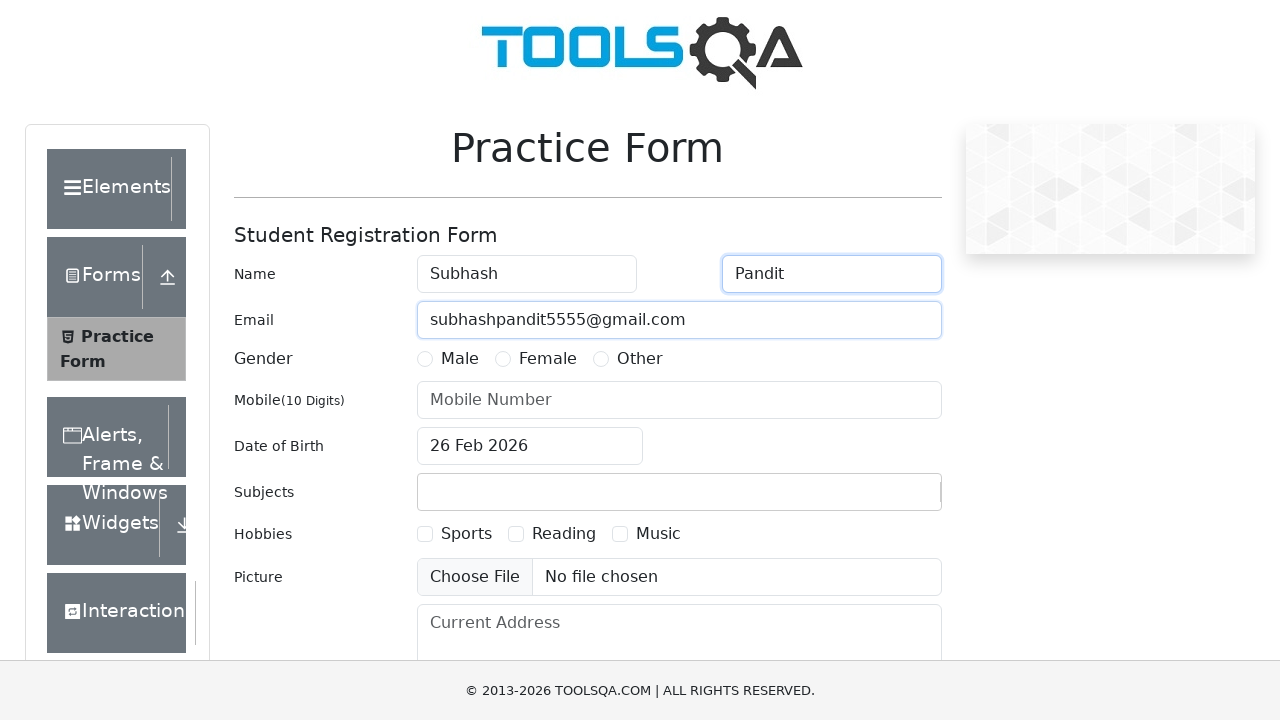

Selected Male gender option at (460, 359) on xpath=//label[@for='gender-radio-1']
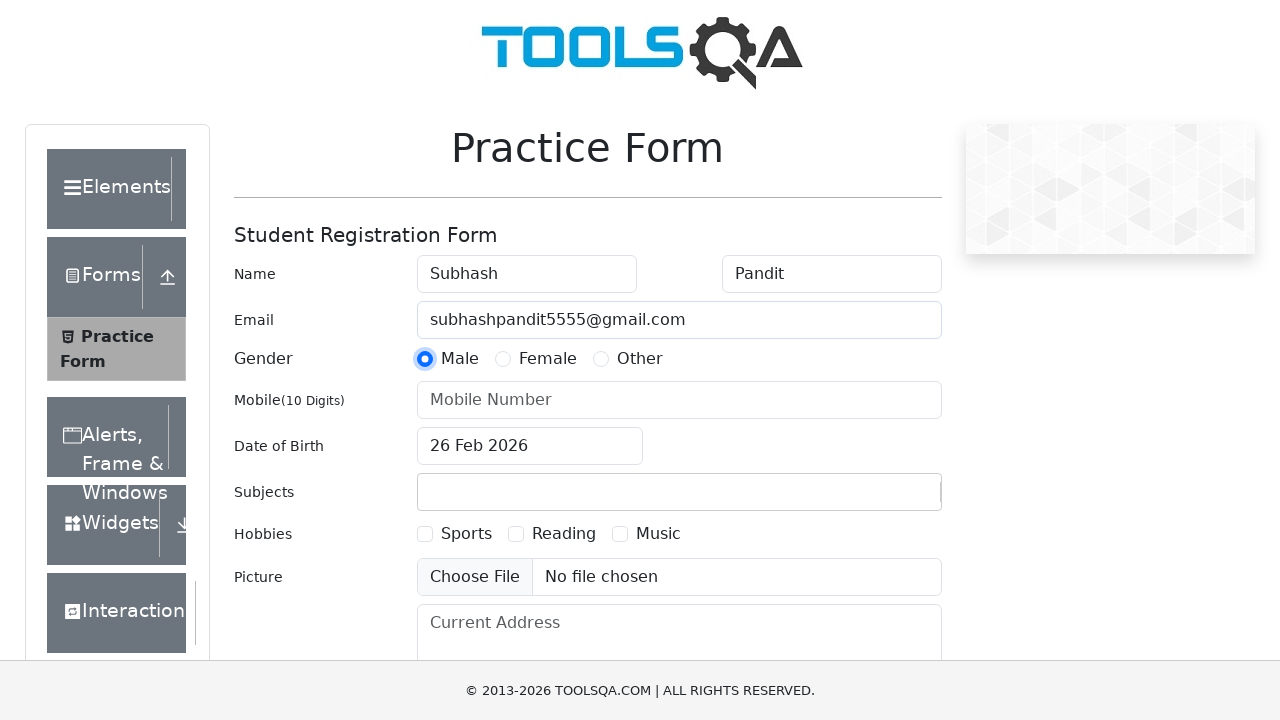

Filled phone number field with '7020871462' on #userNumber
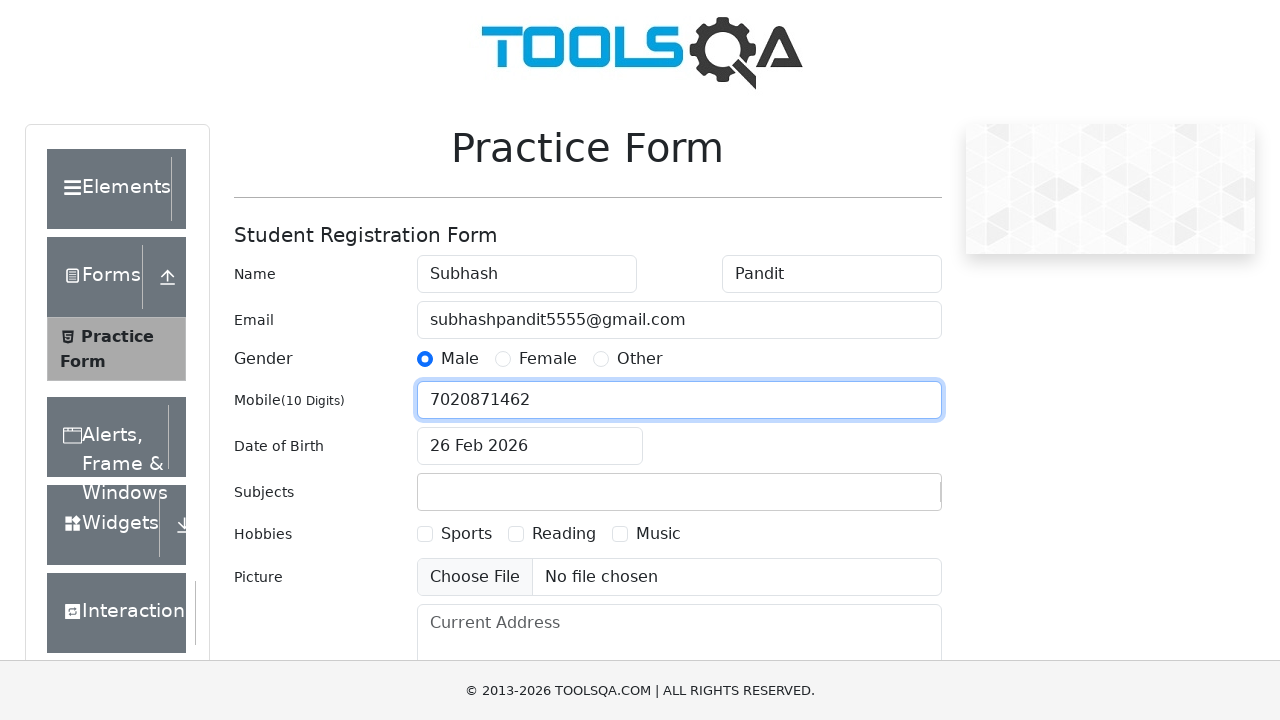

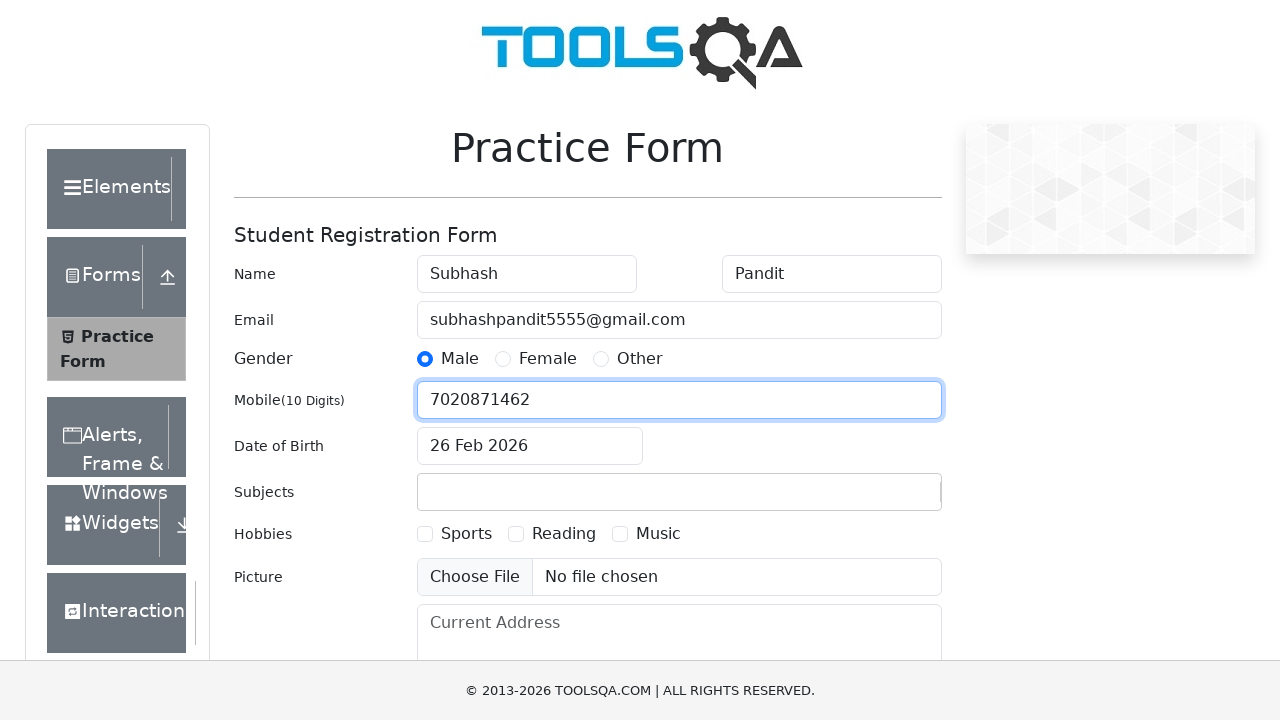